Tests drag and drop functionality on jQuery UI demo page by dragging an element into a droppable area within an iframe

Starting URL: https://jqueryui.com/droppable/

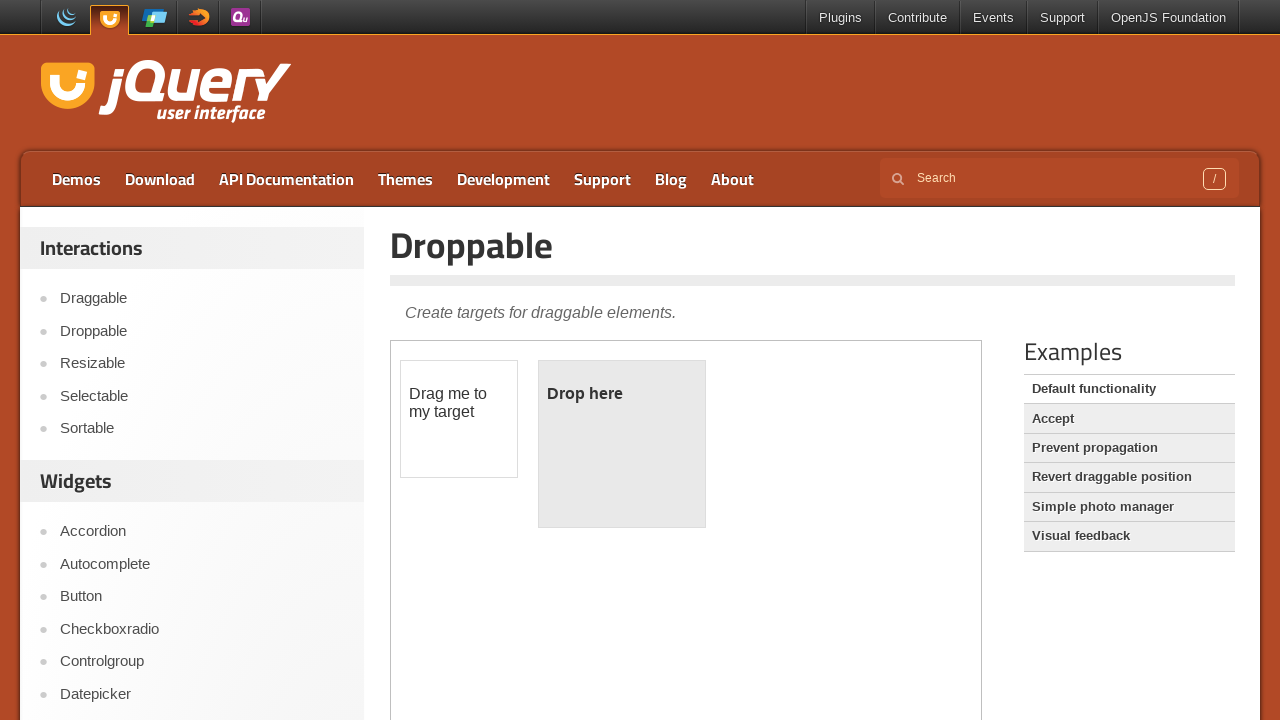

Scrolled demo frame into view
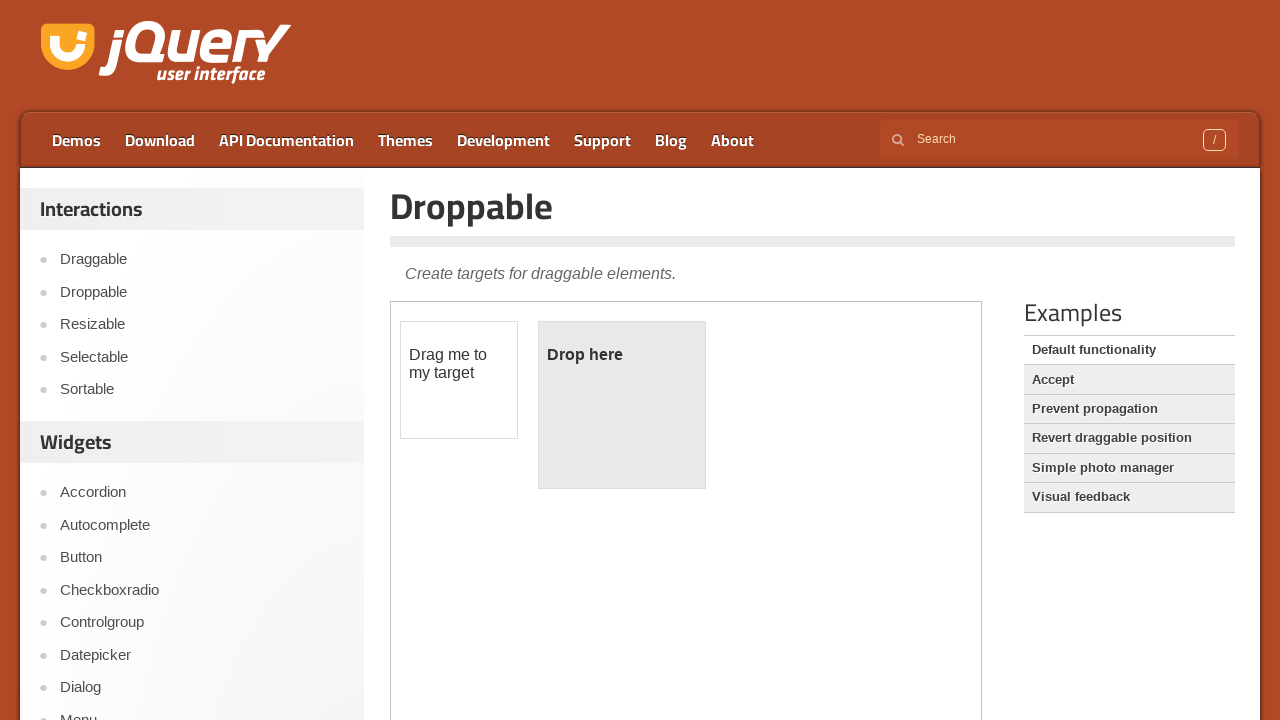

Located iframe with drag and drop demo
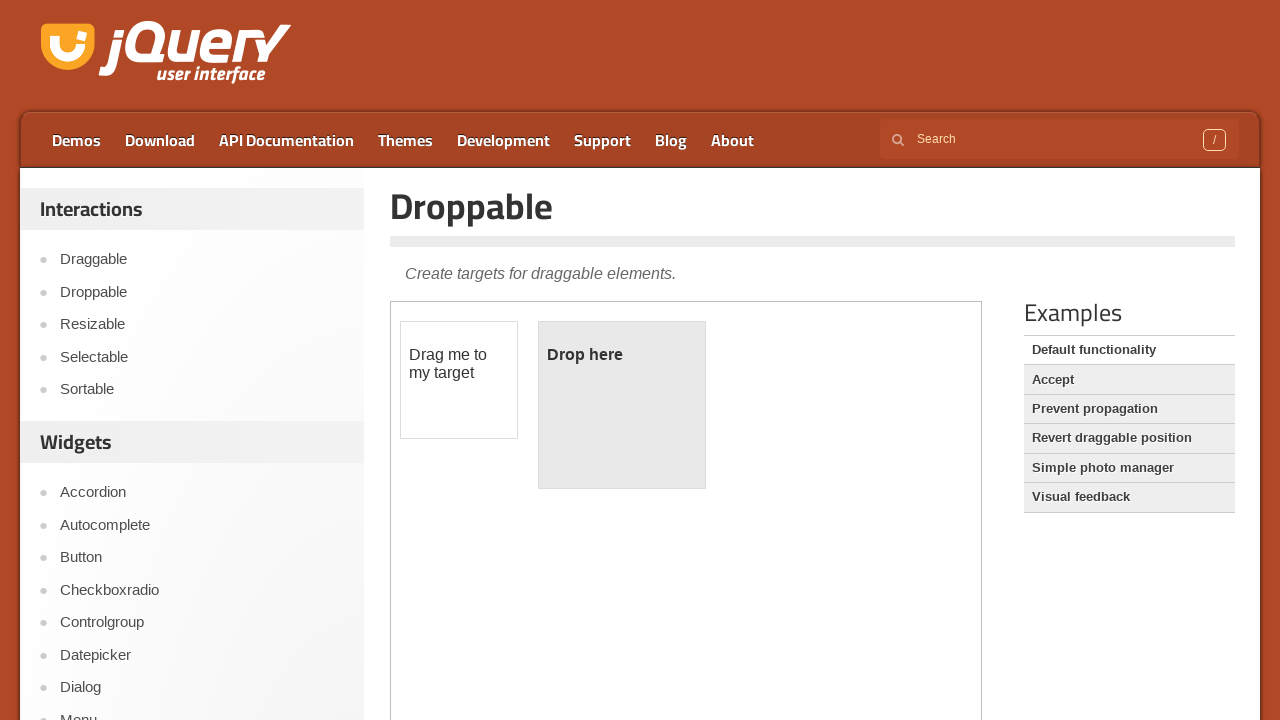

Located draggable source element in iframe
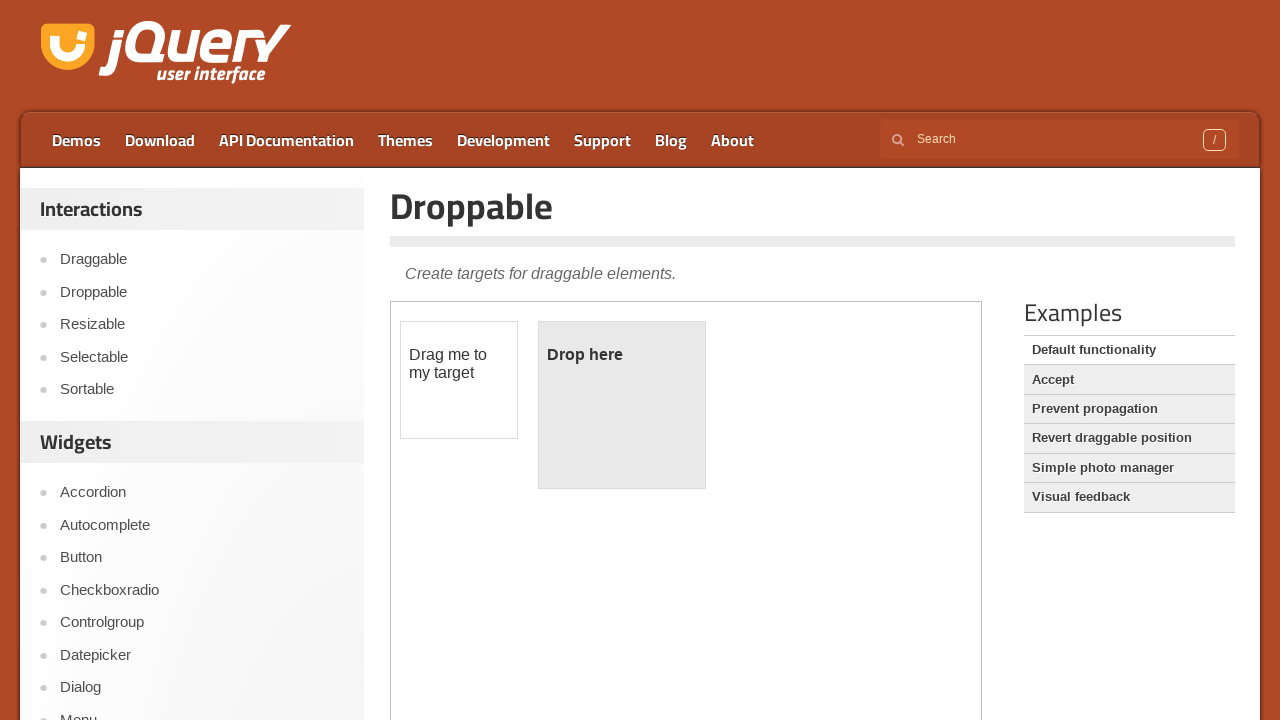

Located droppable target element in iframe
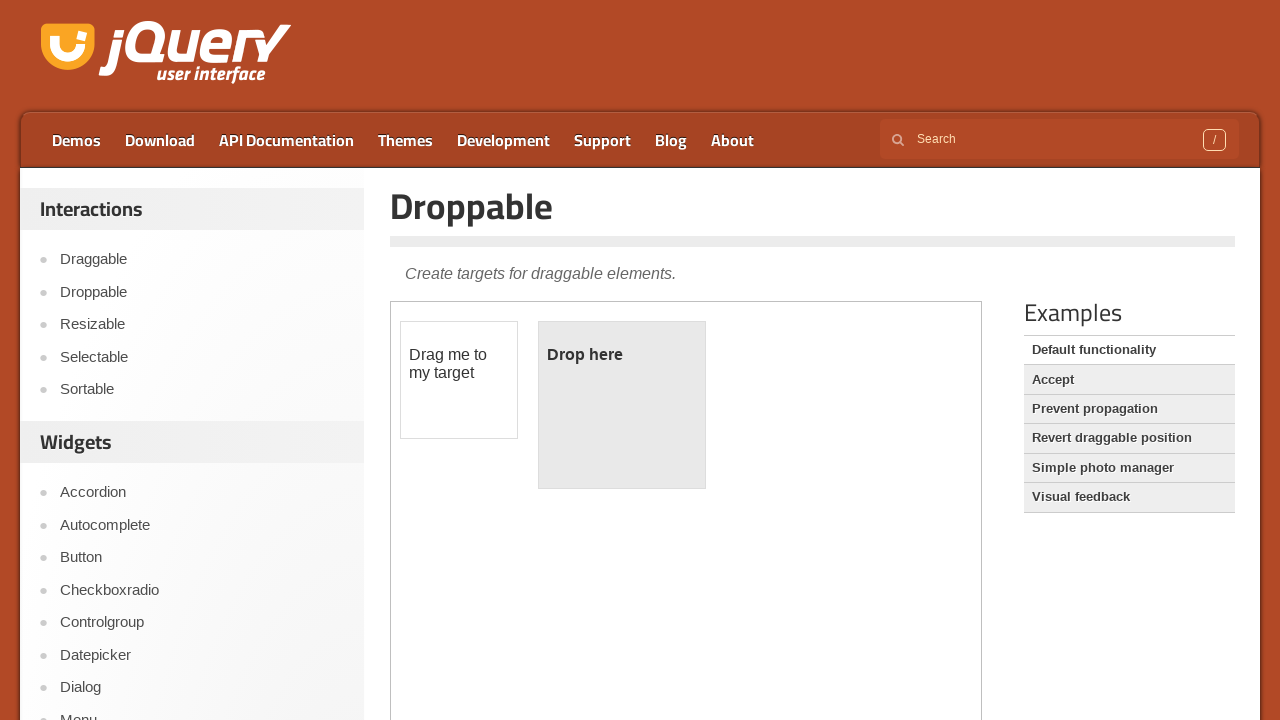

Dragged source element into target droppable area at (622, 405)
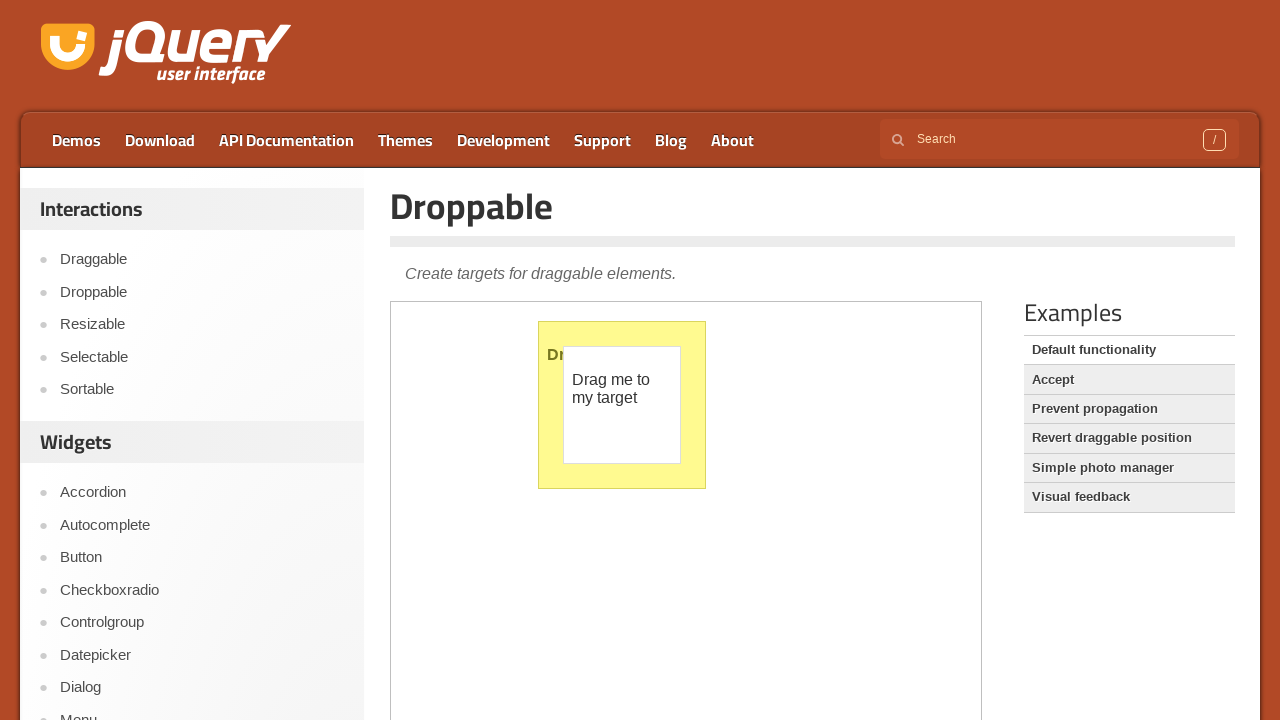

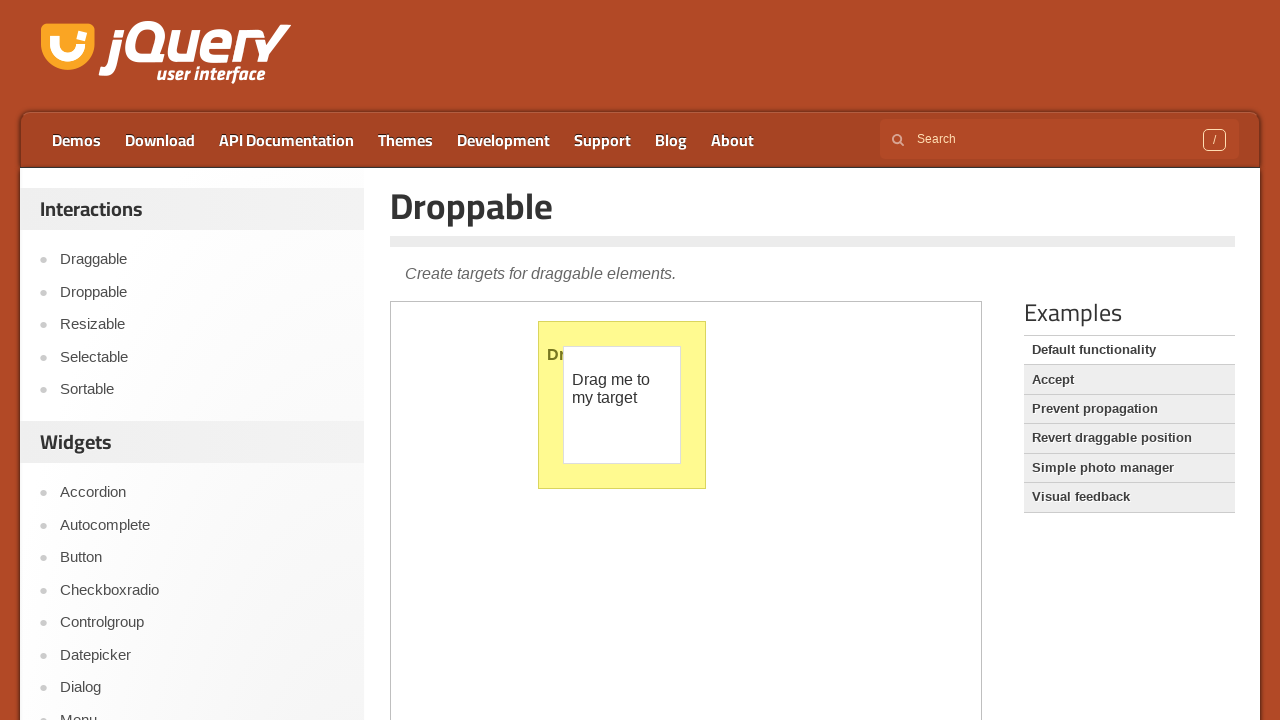